Tests JavaScript confirm alert by clicking a button, accepting the confirm dialog, then clicking again and dismissing the dialog, verifying the result text changes accordingly

Starting URL: https://the-internet.herokuapp.com/javascript_alerts

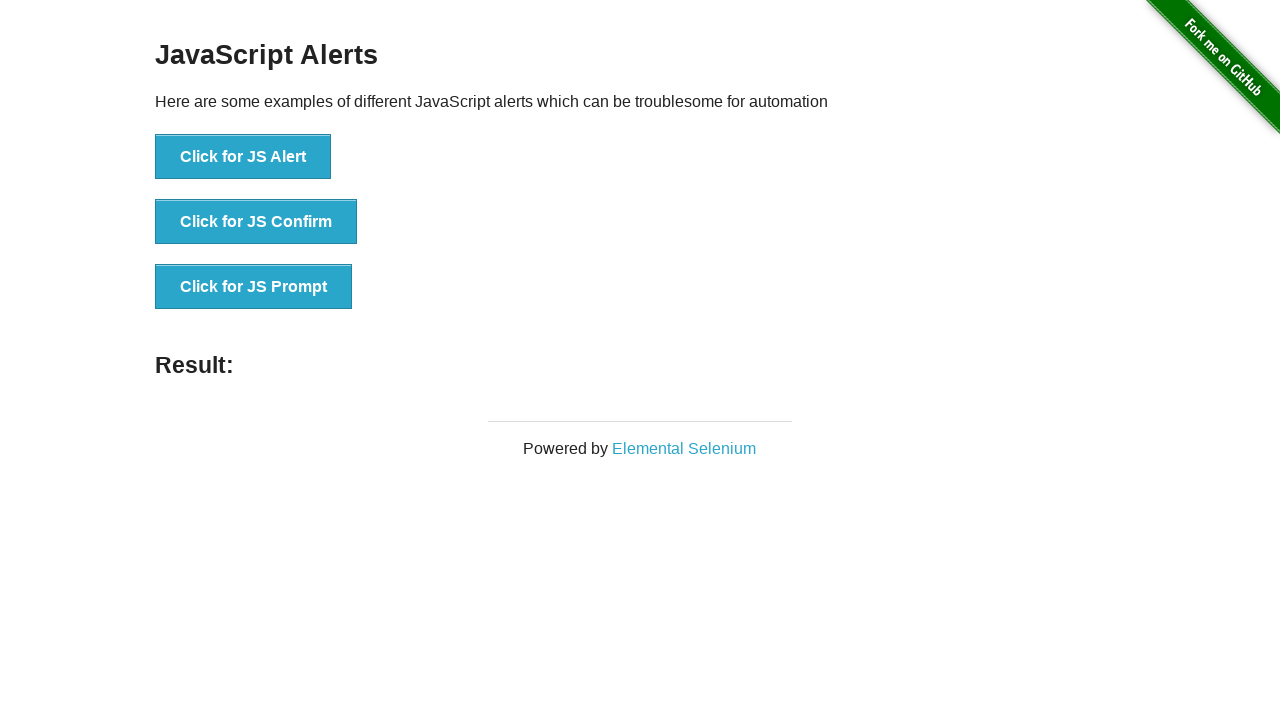

Set up dialog handler to accept the confirm dialog
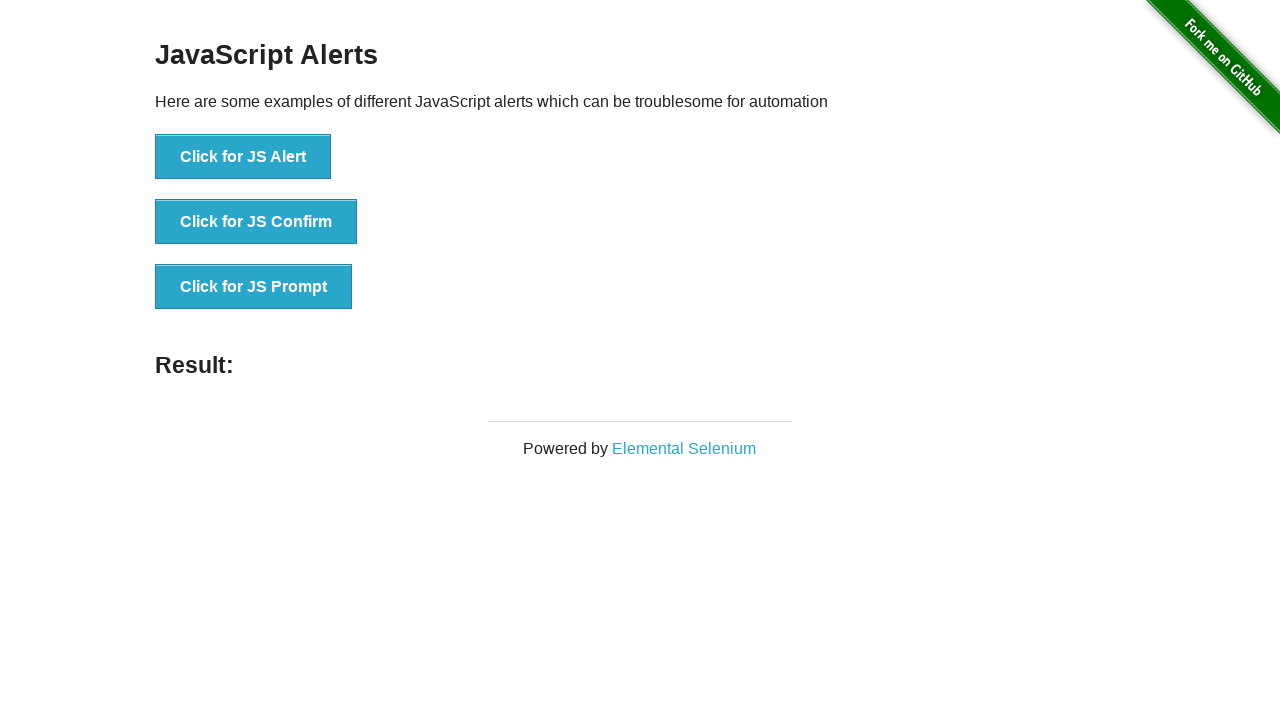

Clicked confirm button and accepted the JavaScript confirm dialog at (256, 222) on button[onclick='jsConfirm()']
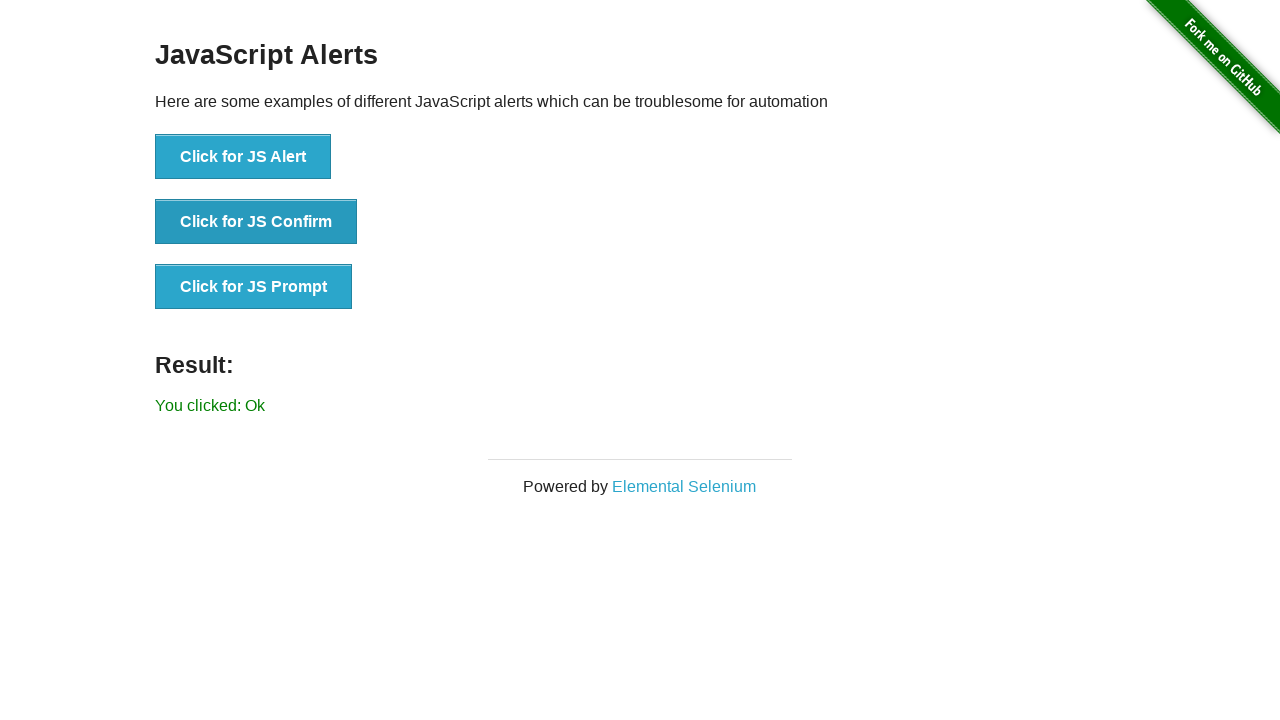

Result text updated after accepting the confirm dialog
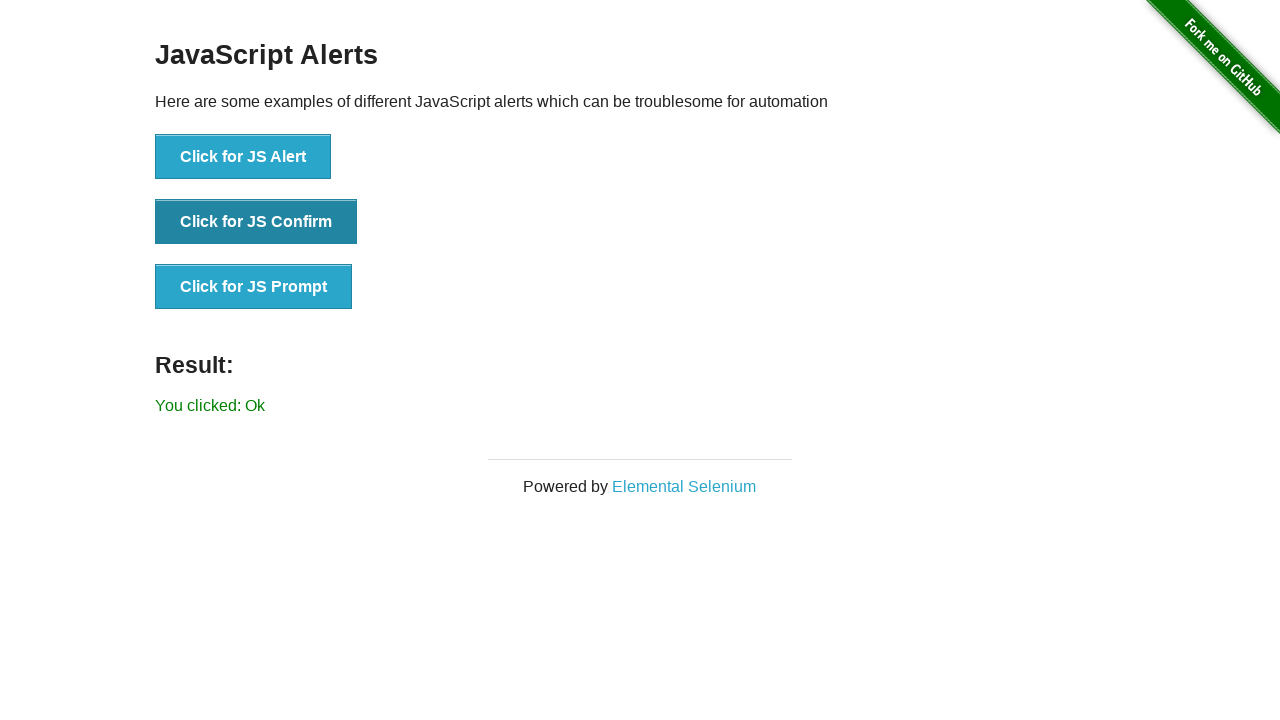

Set up dialog handler to dismiss the confirm dialog
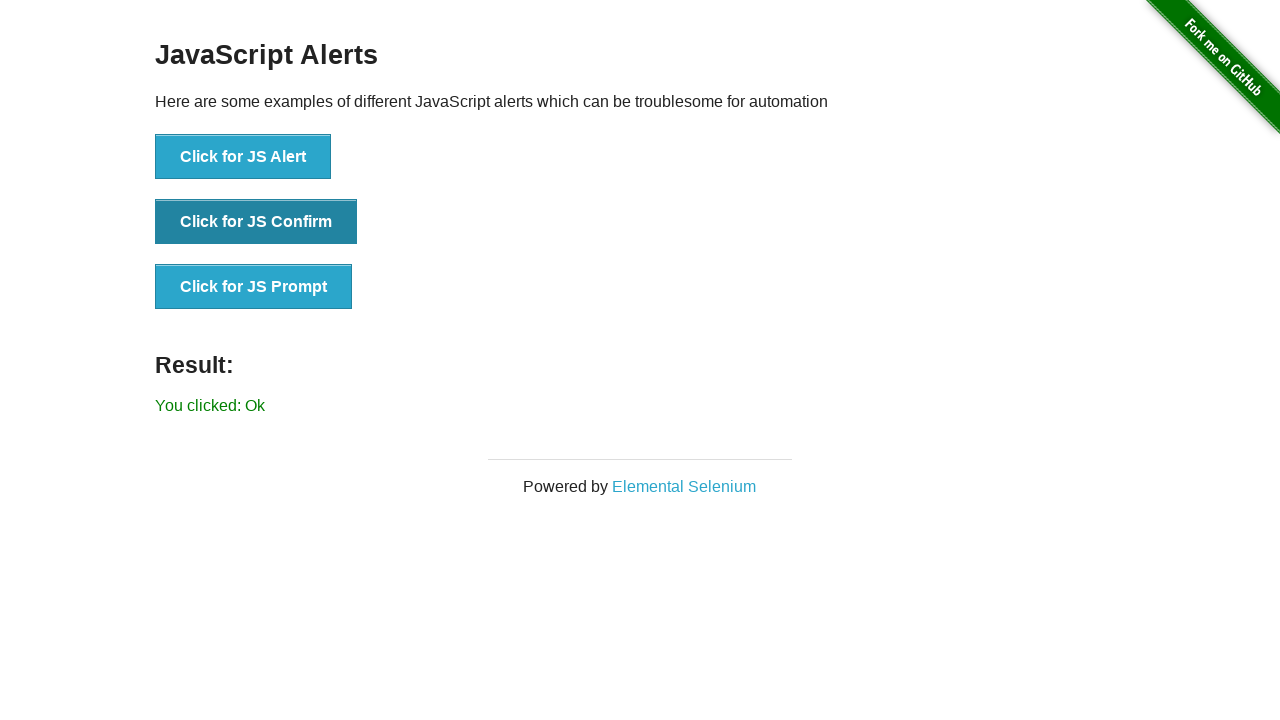

Clicked confirm button and dismissed the JavaScript confirm dialog at (256, 222) on button[onclick='jsConfirm()']
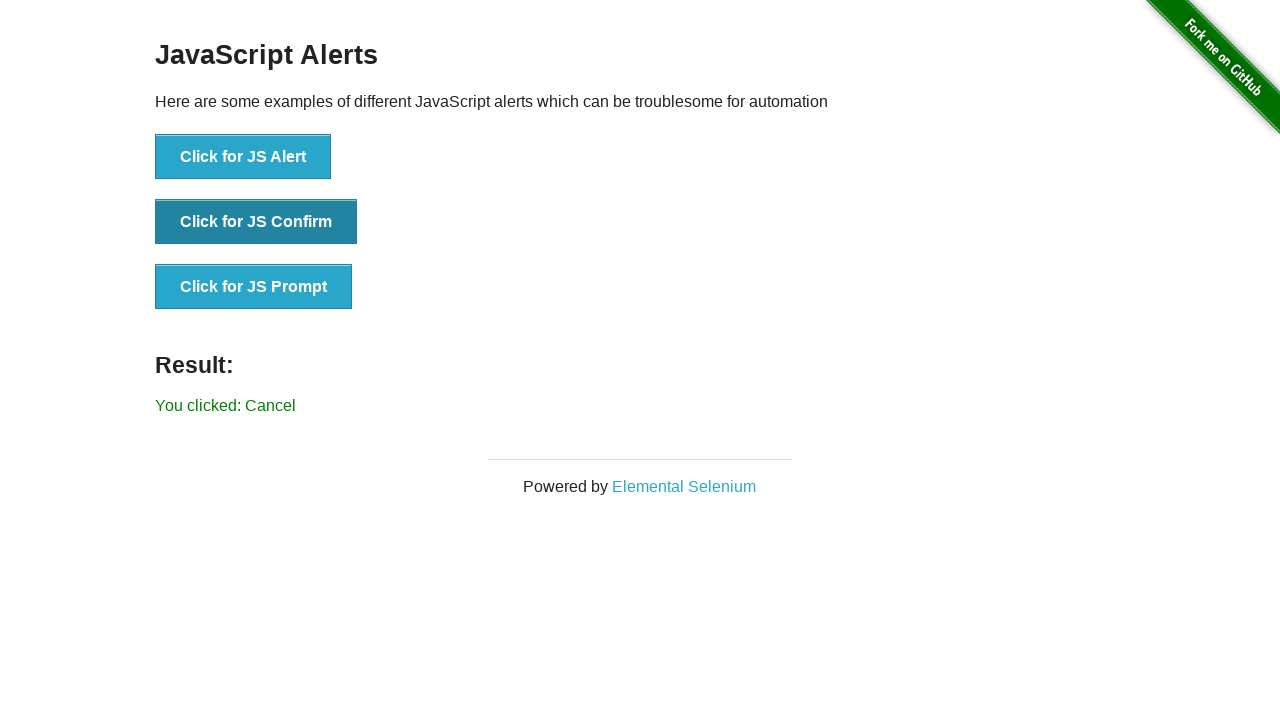

Result text updated after dismissing the confirm dialog
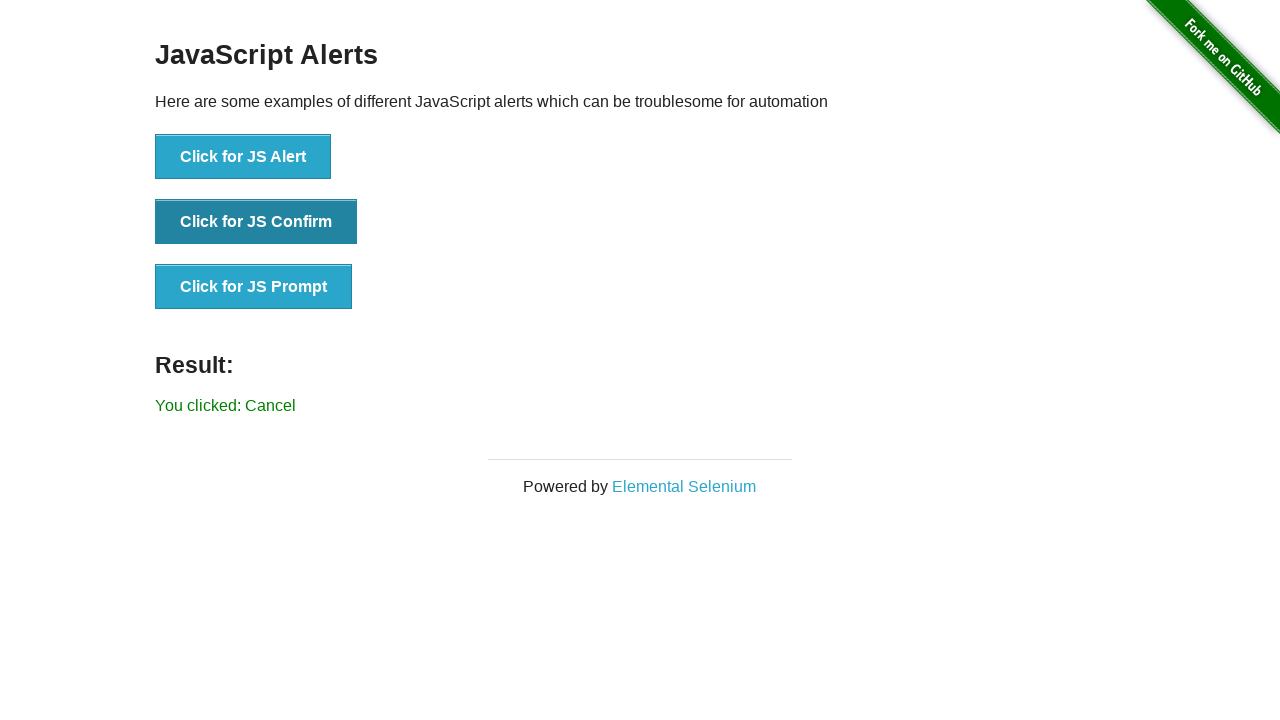

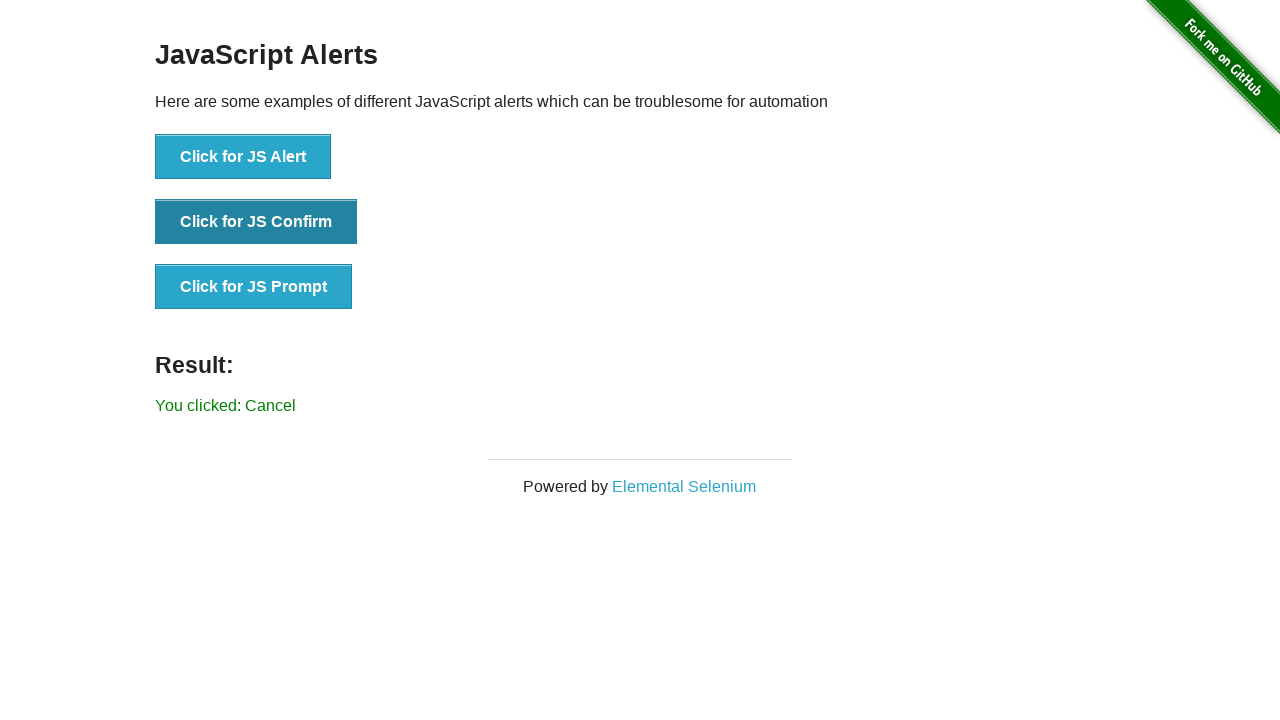